Verifies that the brand logo displays the correct text "GREENKART"

Starting URL: https://rahulshettyacademy.com/seleniumPractise/#/

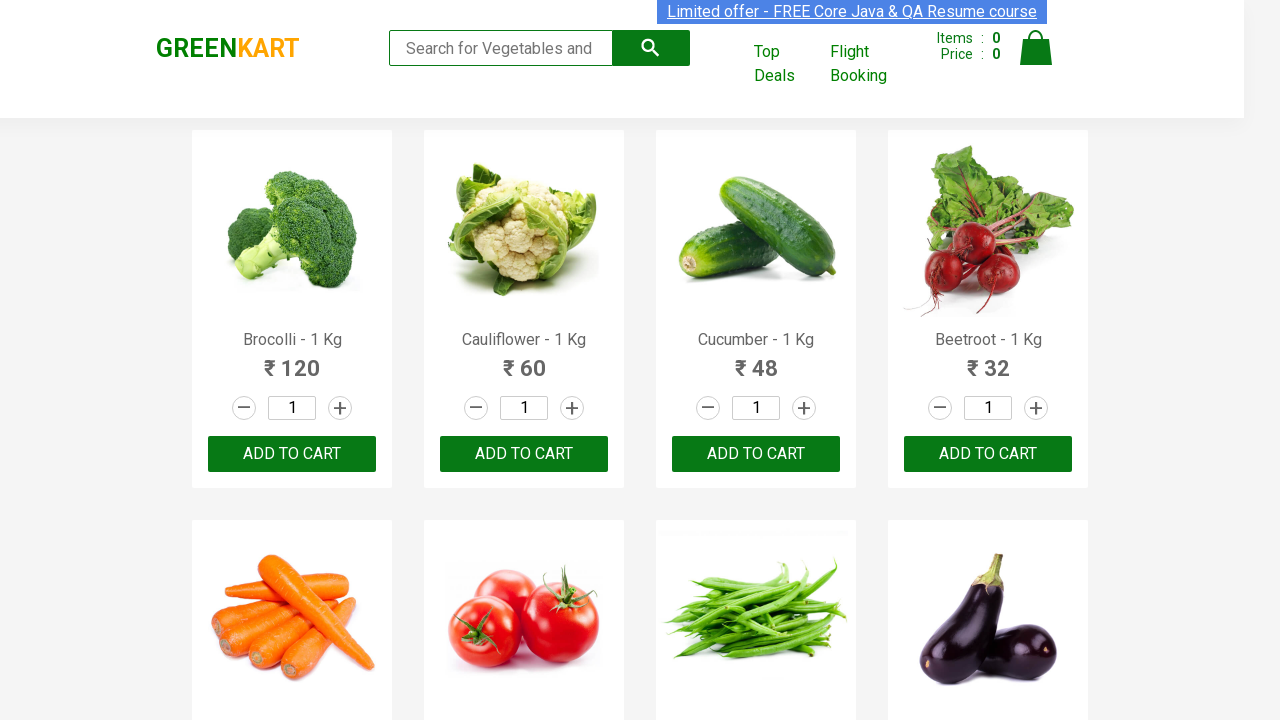

Waited for brand logo element to load
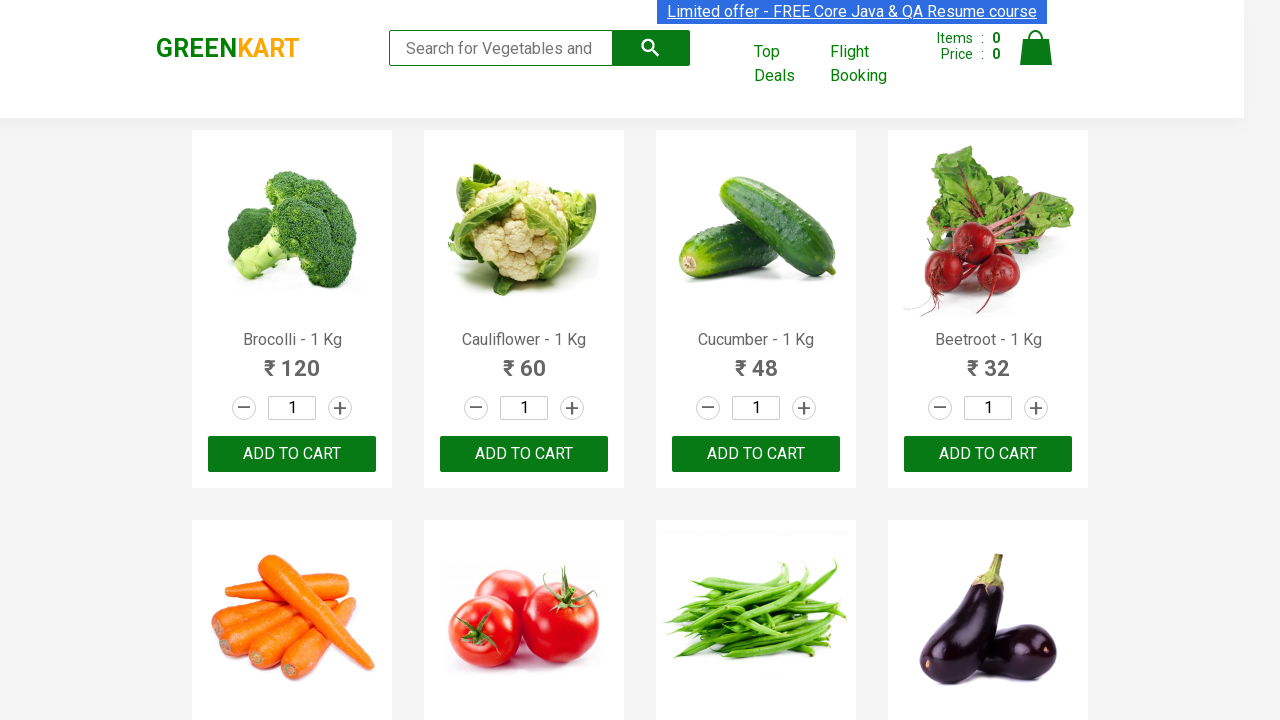

Verified that brand logo displays correct text 'GREENKART'
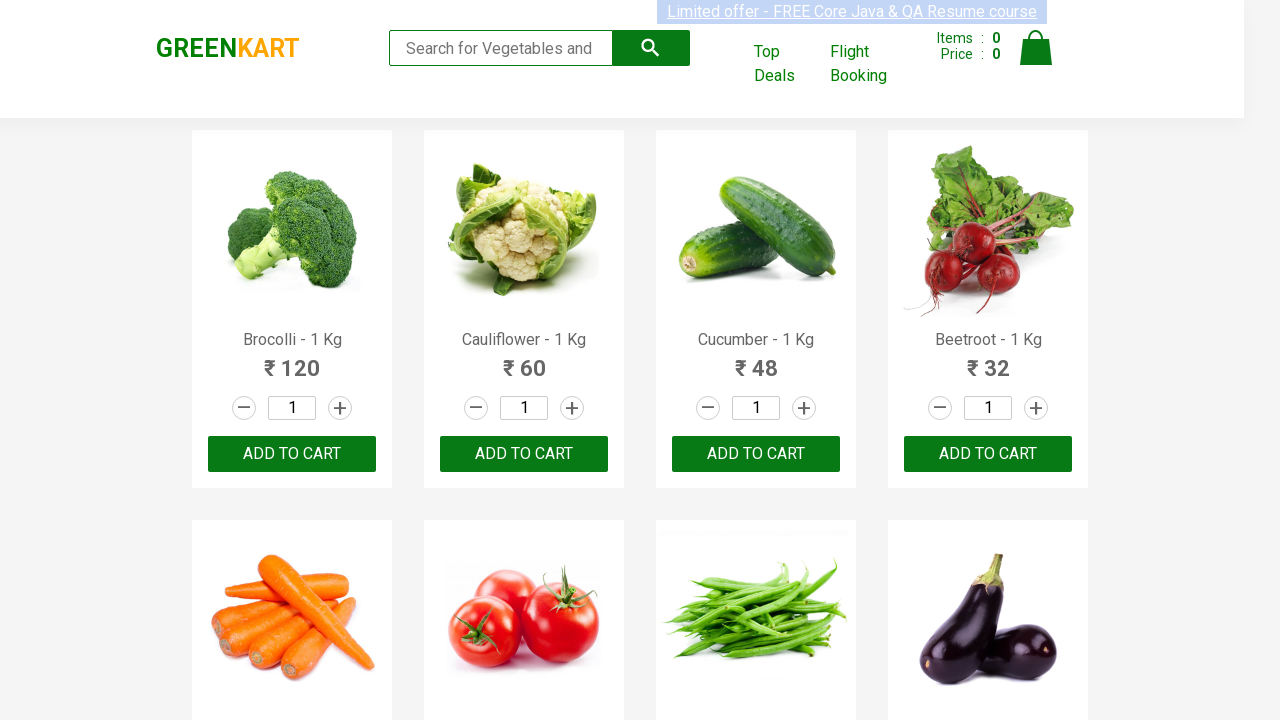

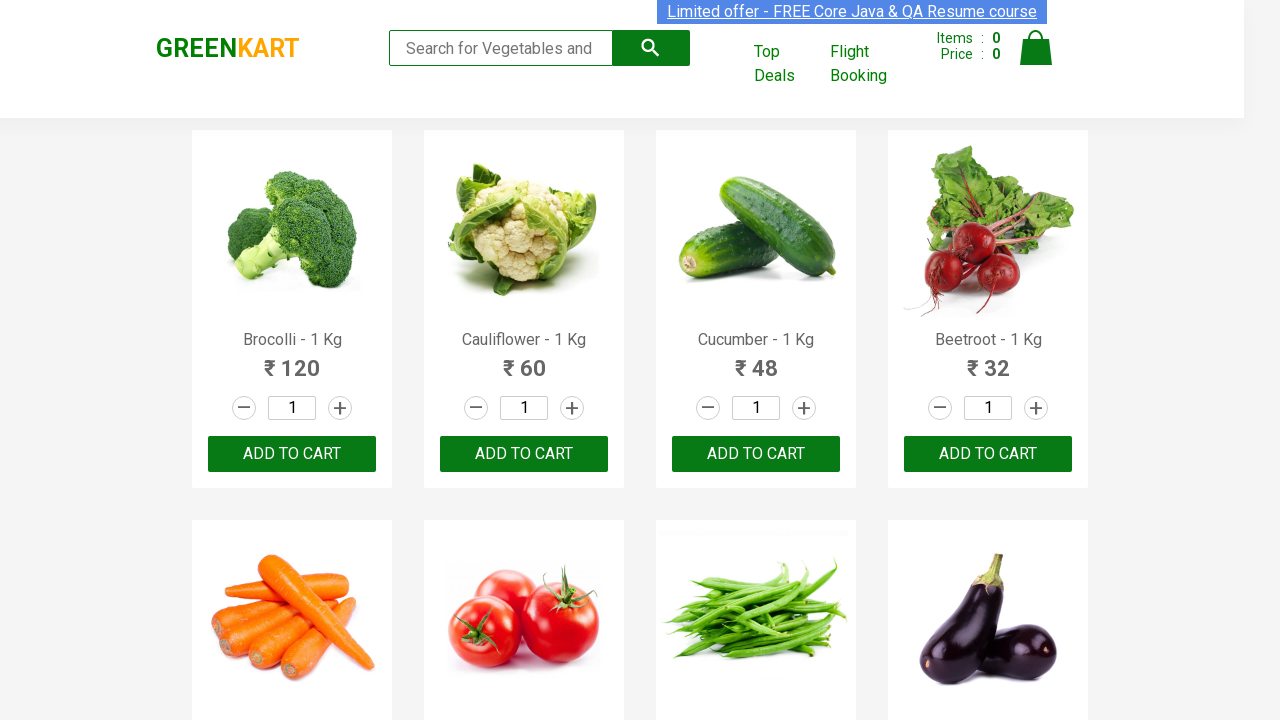